Clicks a button to generate a confirm box and dismisses it

Starting URL: https://artoftesting.com/samplesiteforselenium

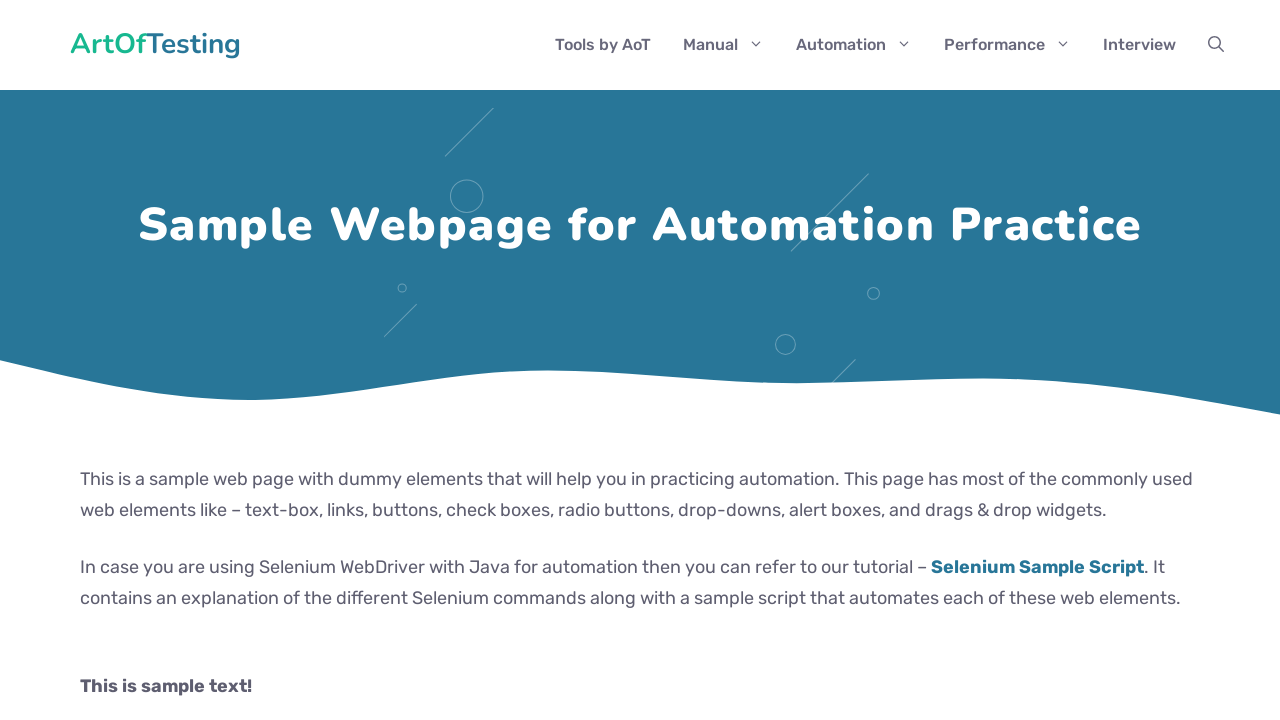

Set up dialog handler to dismiss confirm boxes
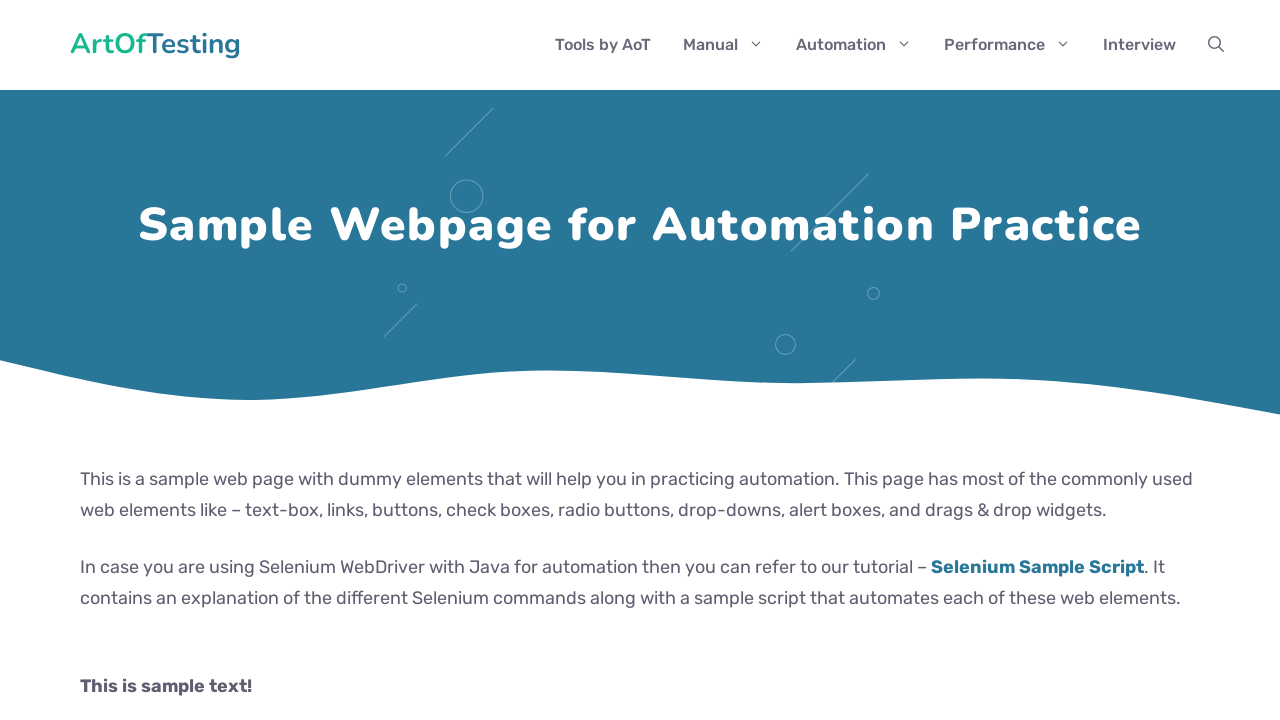

Clicked button to generate confirm box at (192, 360) on button[onclick='generateConfirmBox()']
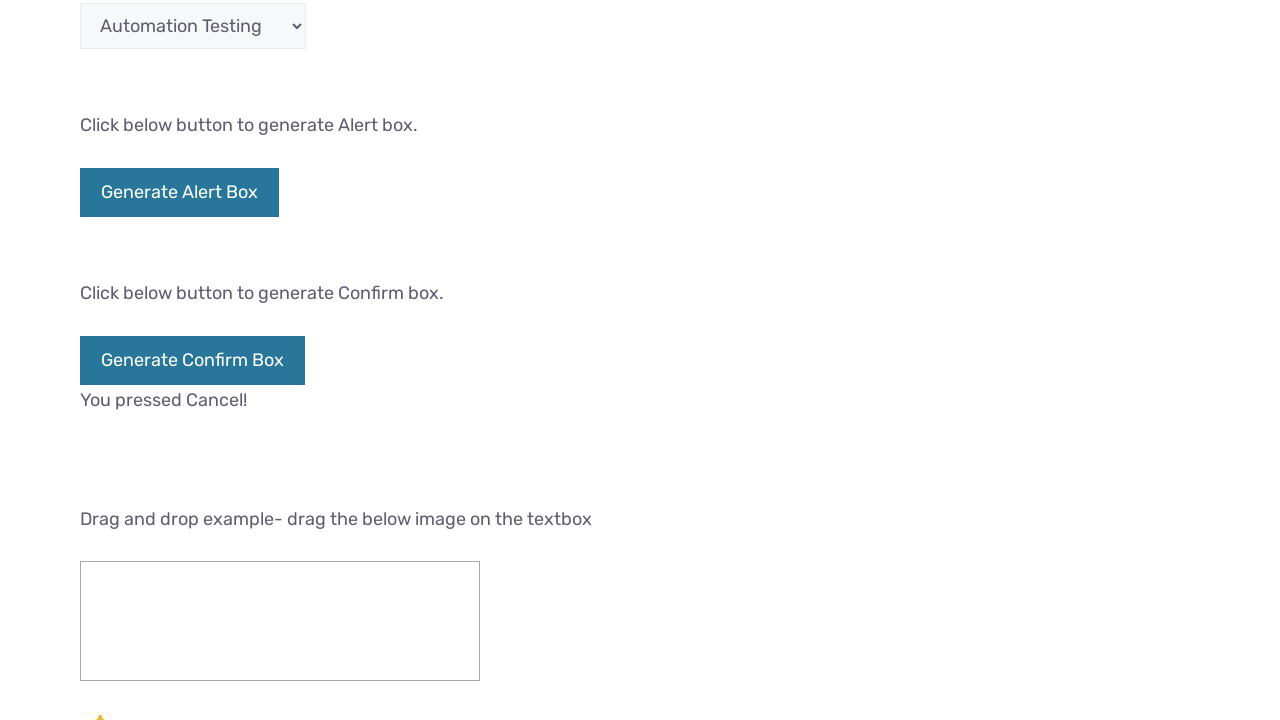

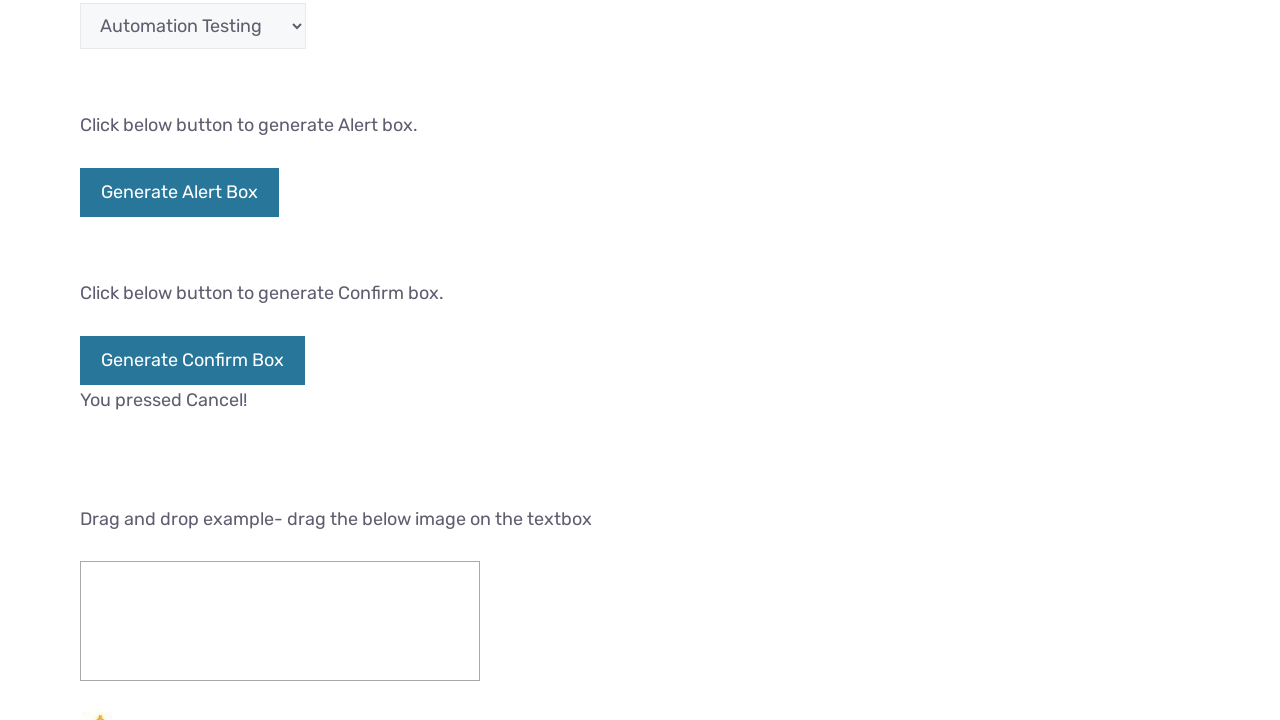